Tests iframe interaction by switching to an iframe and filling a form field within it

Starting URL: https://testeroprogramowania.github.io/selenium/iframe.html

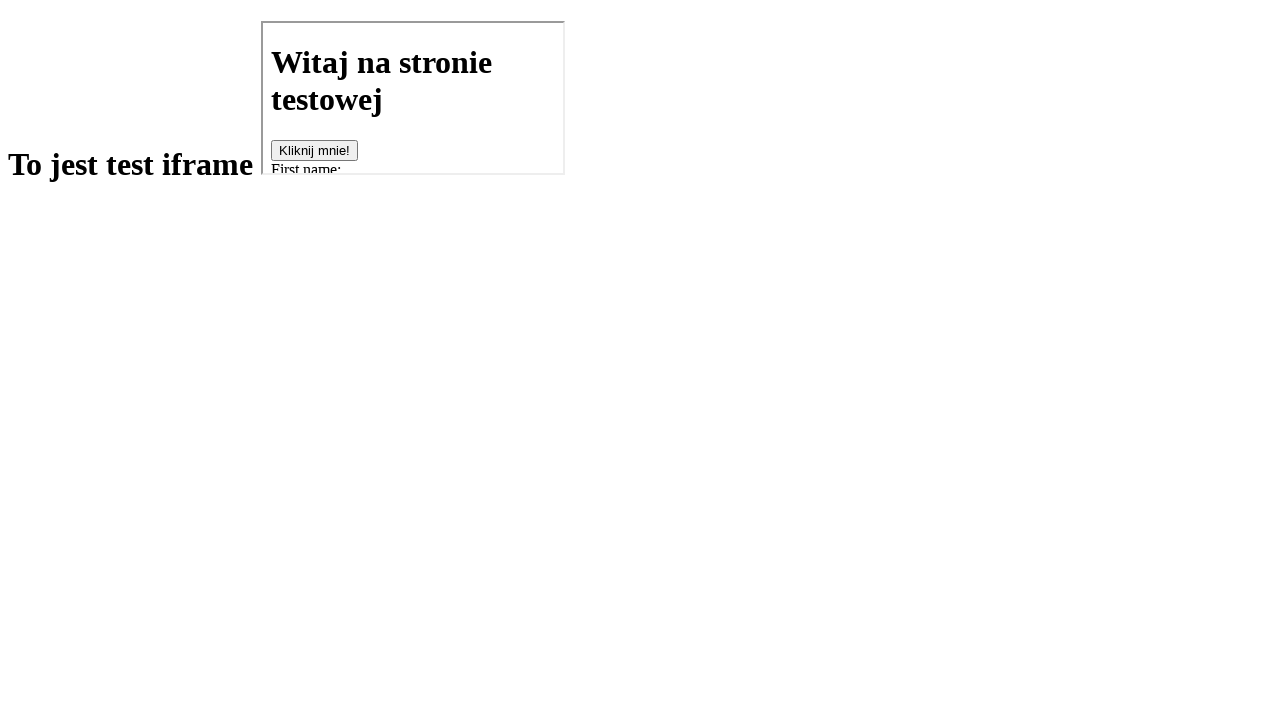

Located iframe with src='basics.html'
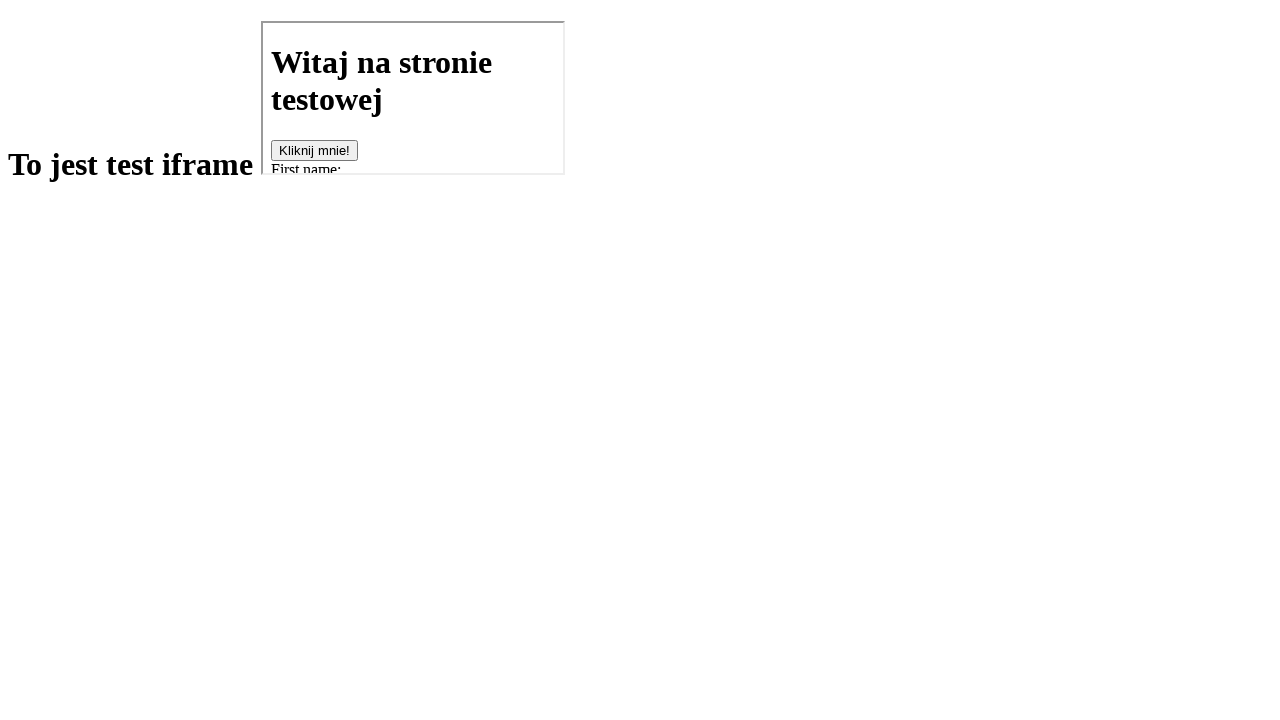

Filled first name field with 'Tomasz' within iframe on [src='basics.html'] >> internal:control=enter-frame >> #fname
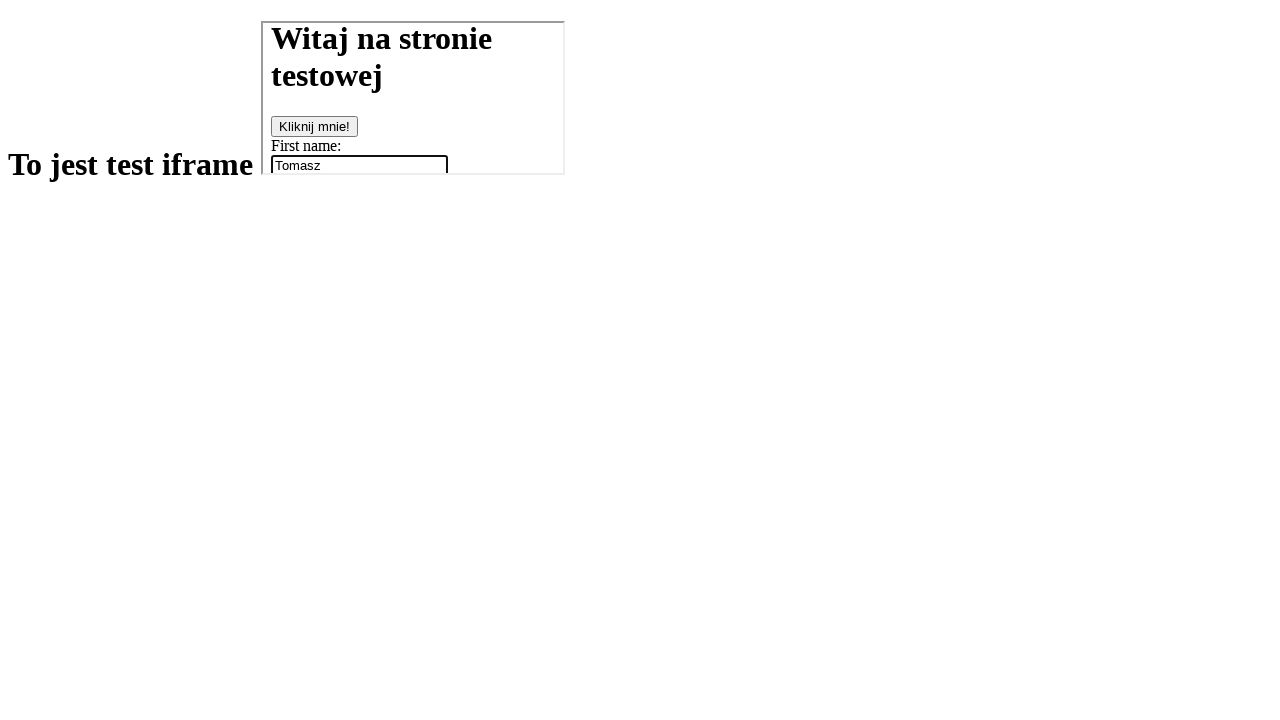

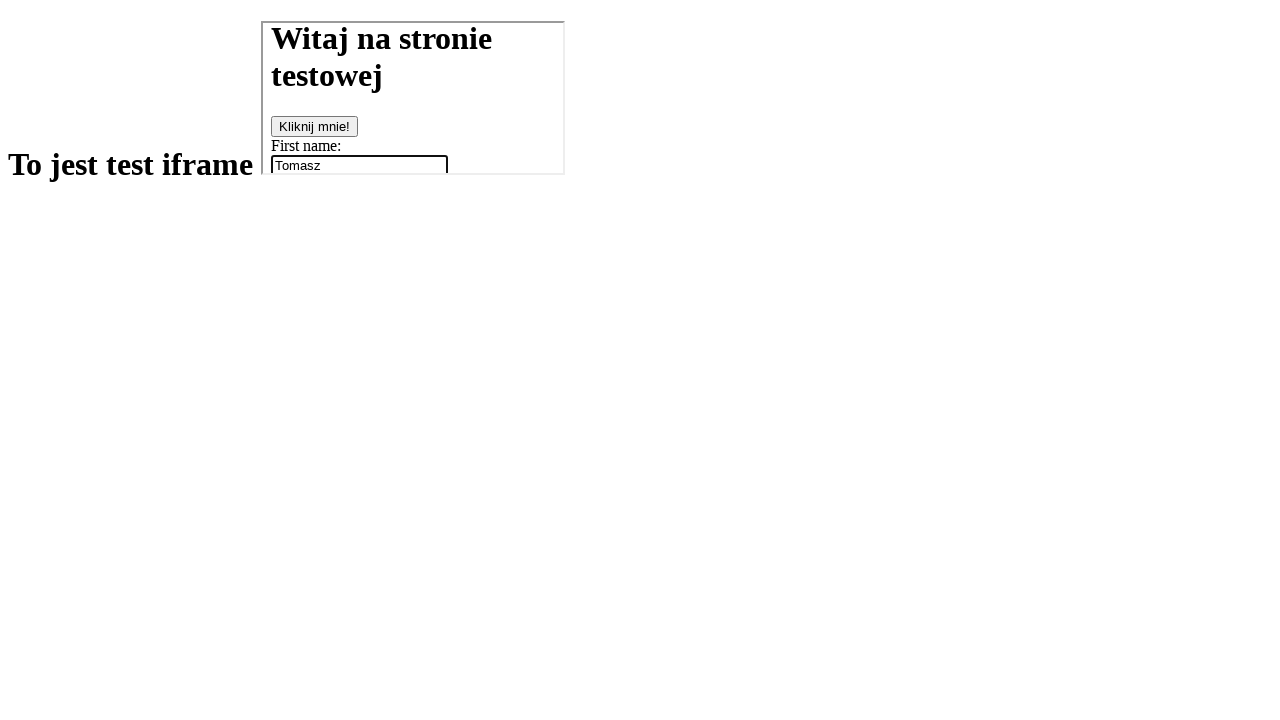